Navigates to Easyship homepage to verify the page loads correctly. The review text verification is commented out, so this test just loads the page.

Starting URL: https://www.easyship.com

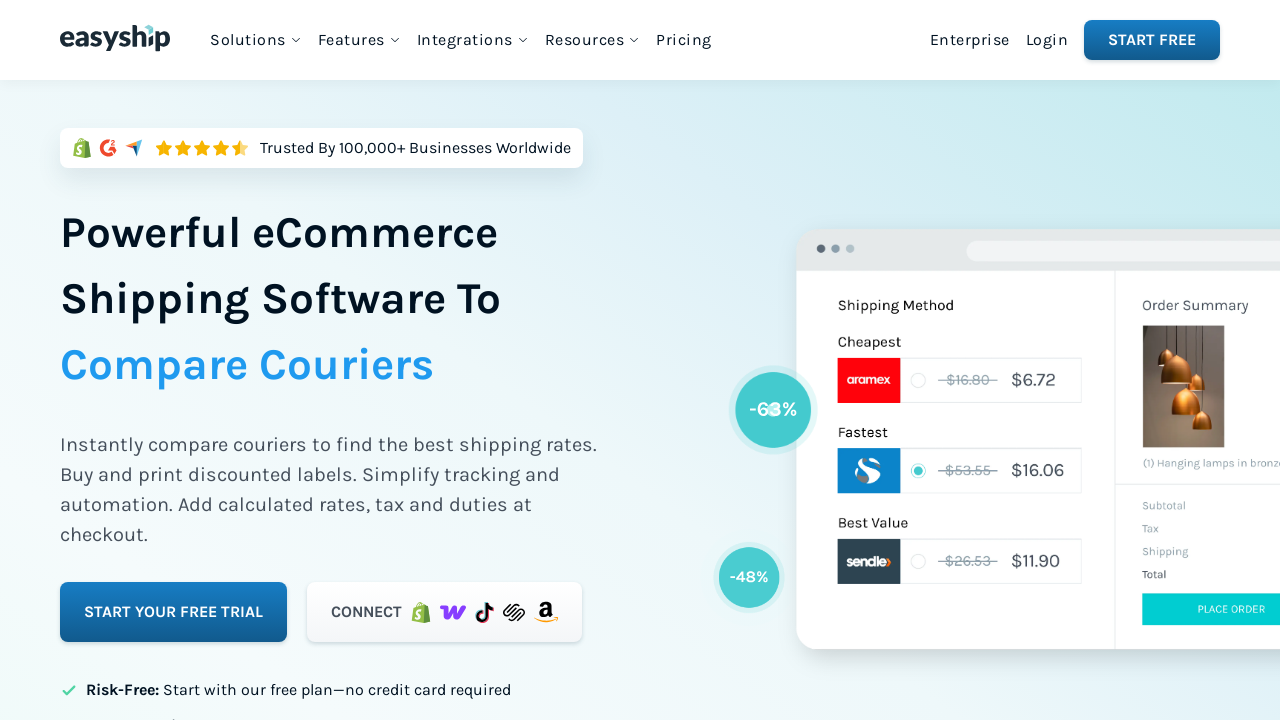

Navigated to Easyship homepage
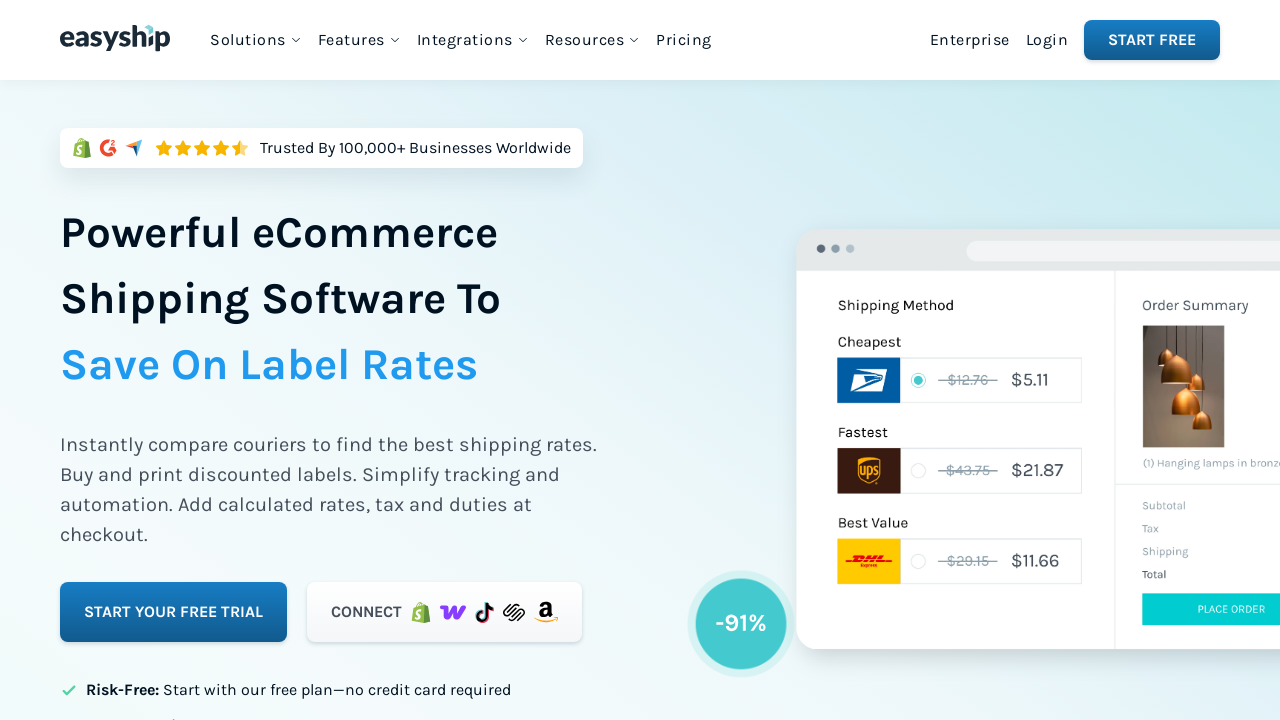

Page DOM content loaded successfully
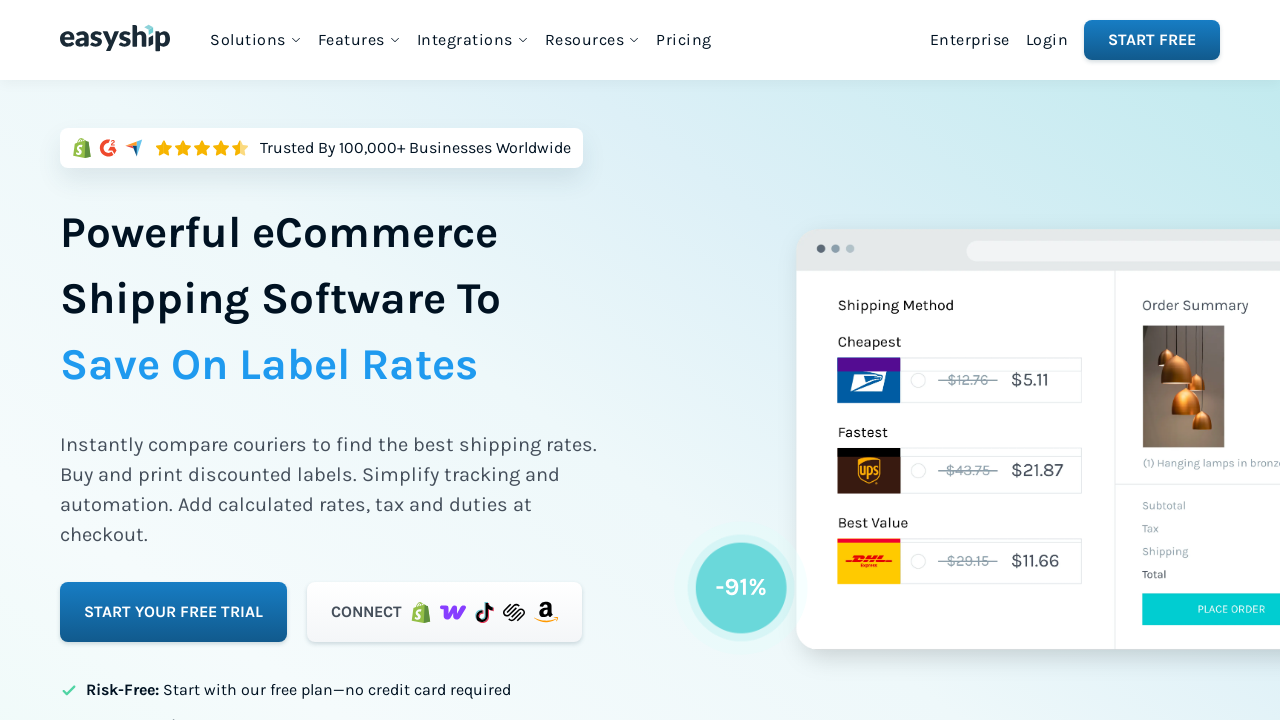

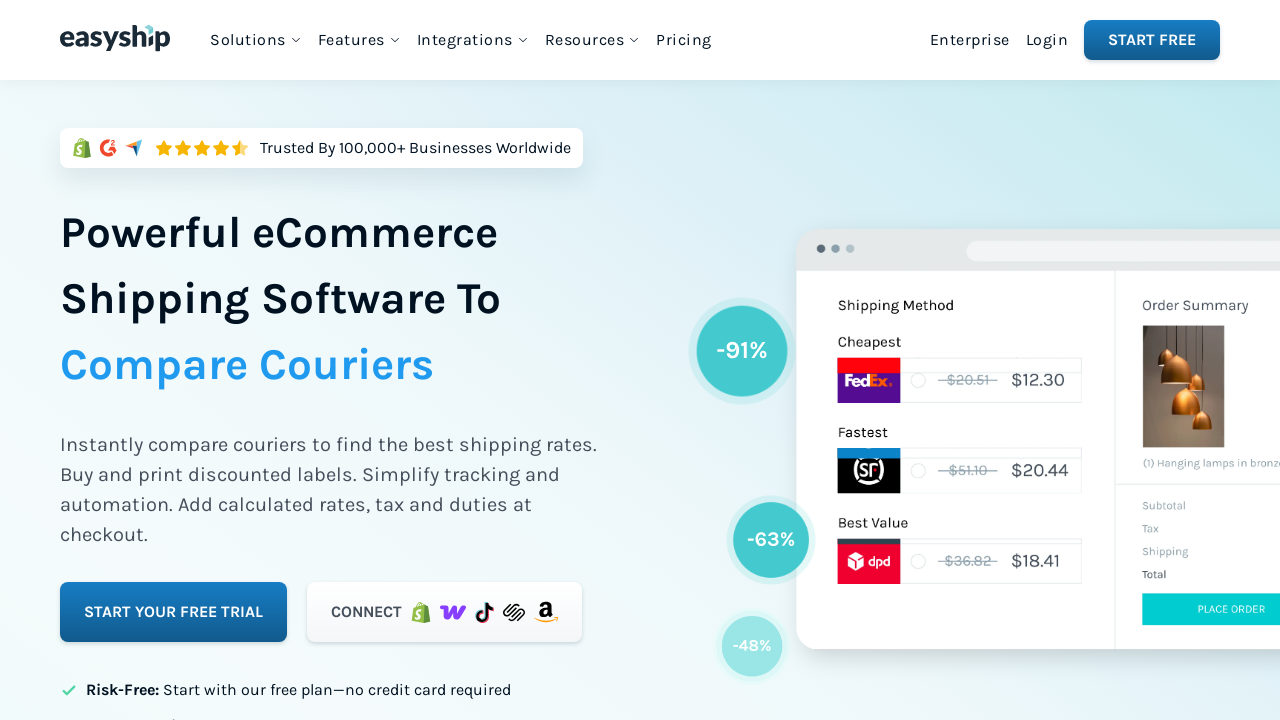